Tests dropdown handling functionality including static dropdown selection and passenger count selection on a travel booking form

Starting URL: https://rahulshettyacademy.com/dropdownsPractise/

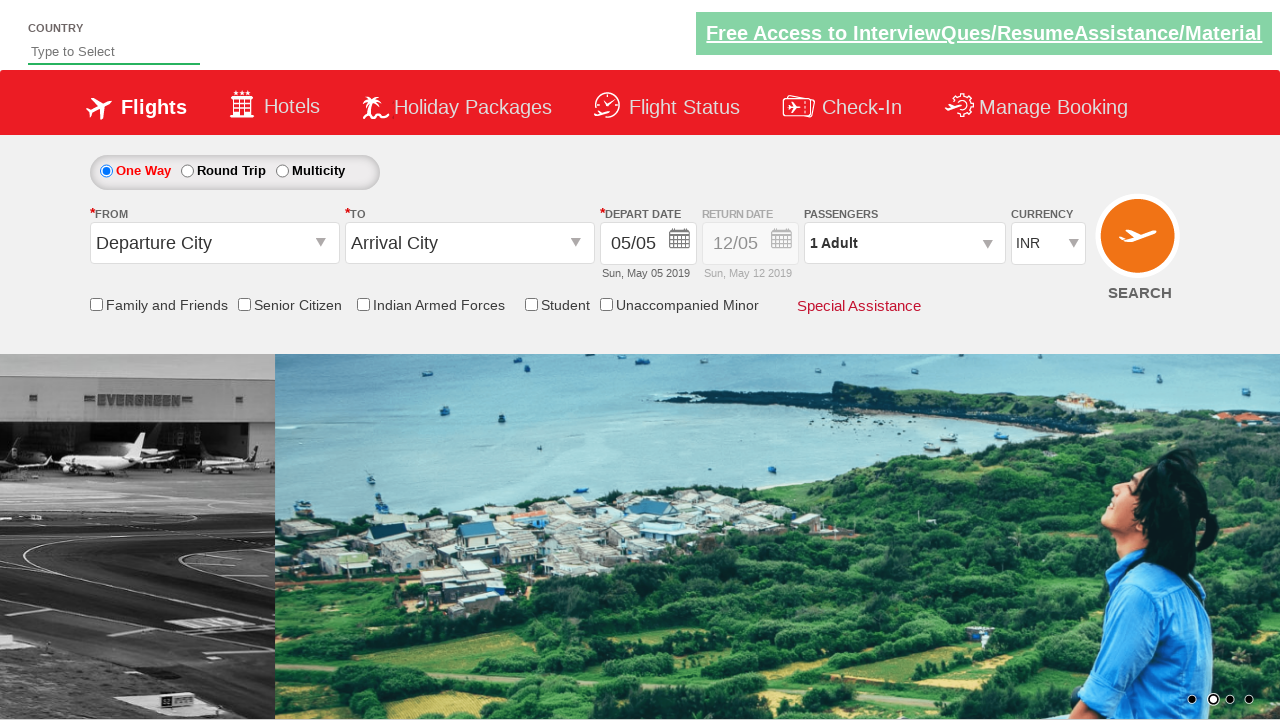

Selected USD currency by index 3 from dropdown on #ctl00_mainContent_DropDownListCurrency
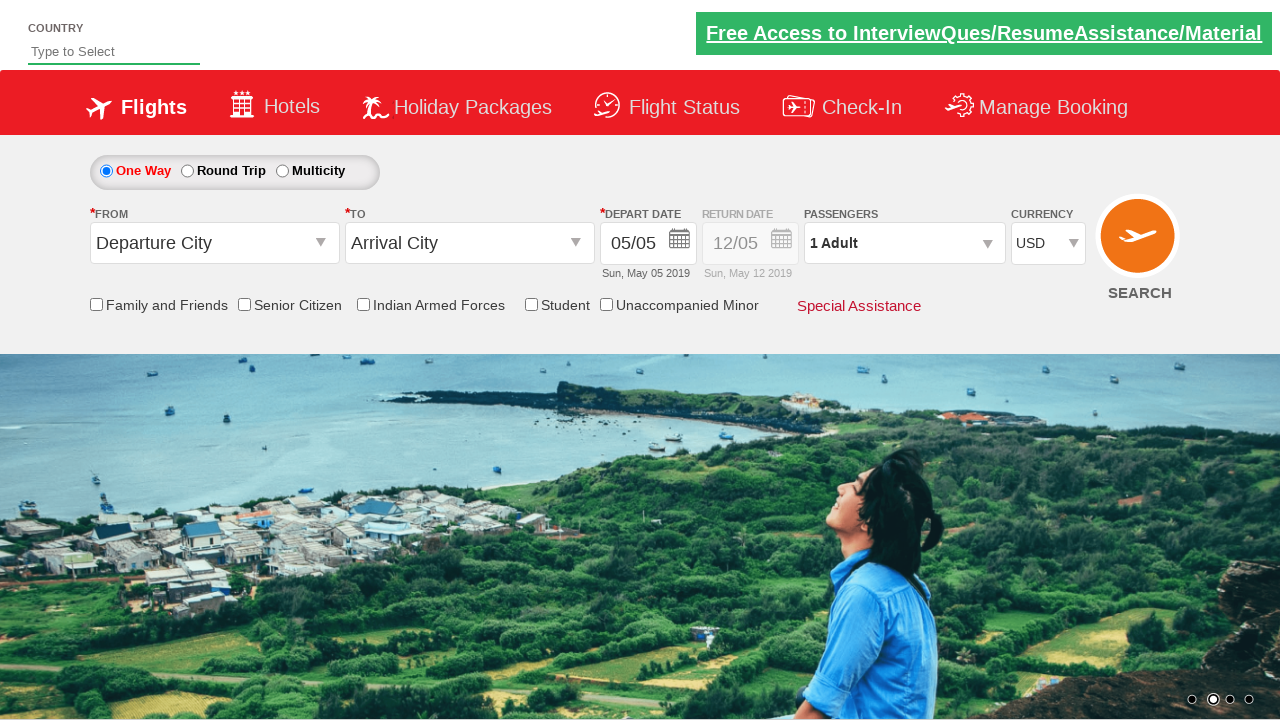

Selected AED currency by visible text from dropdown on #ctl00_mainContent_DropDownListCurrency
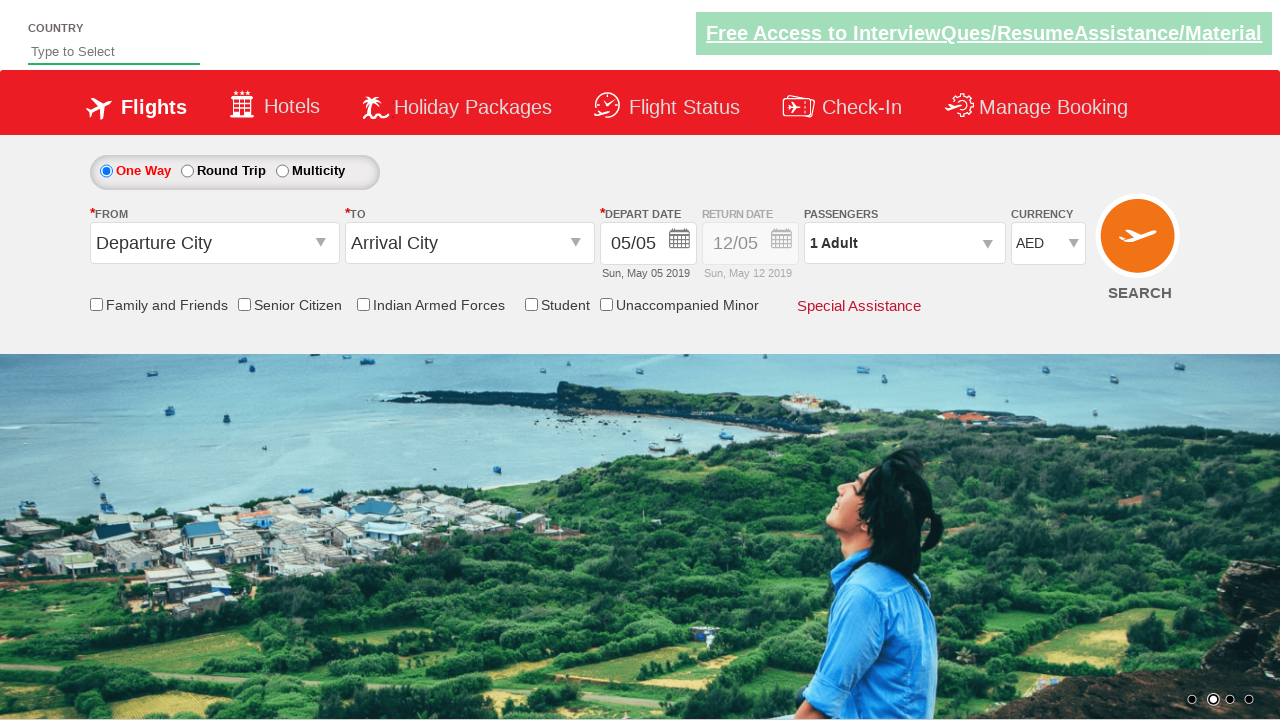

Retrieved selected option text: AED
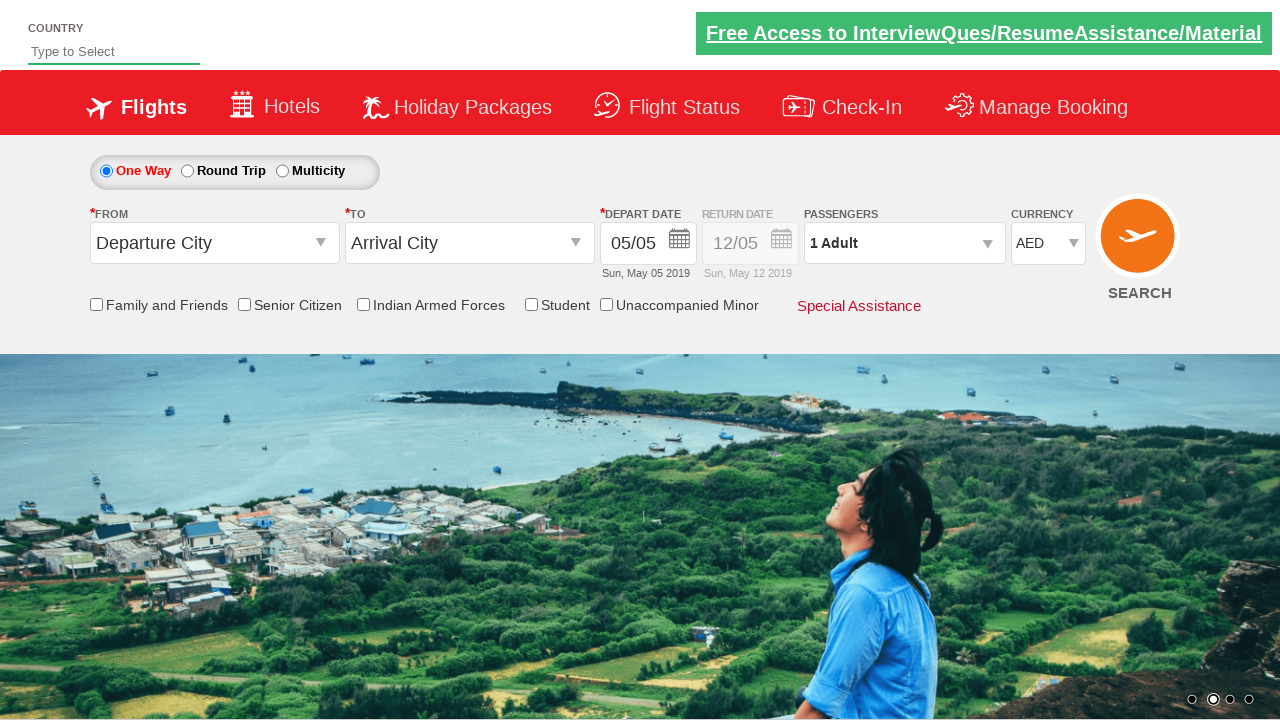

Selected INR currency by value from dropdown on #ctl00_mainContent_DropDownListCurrency
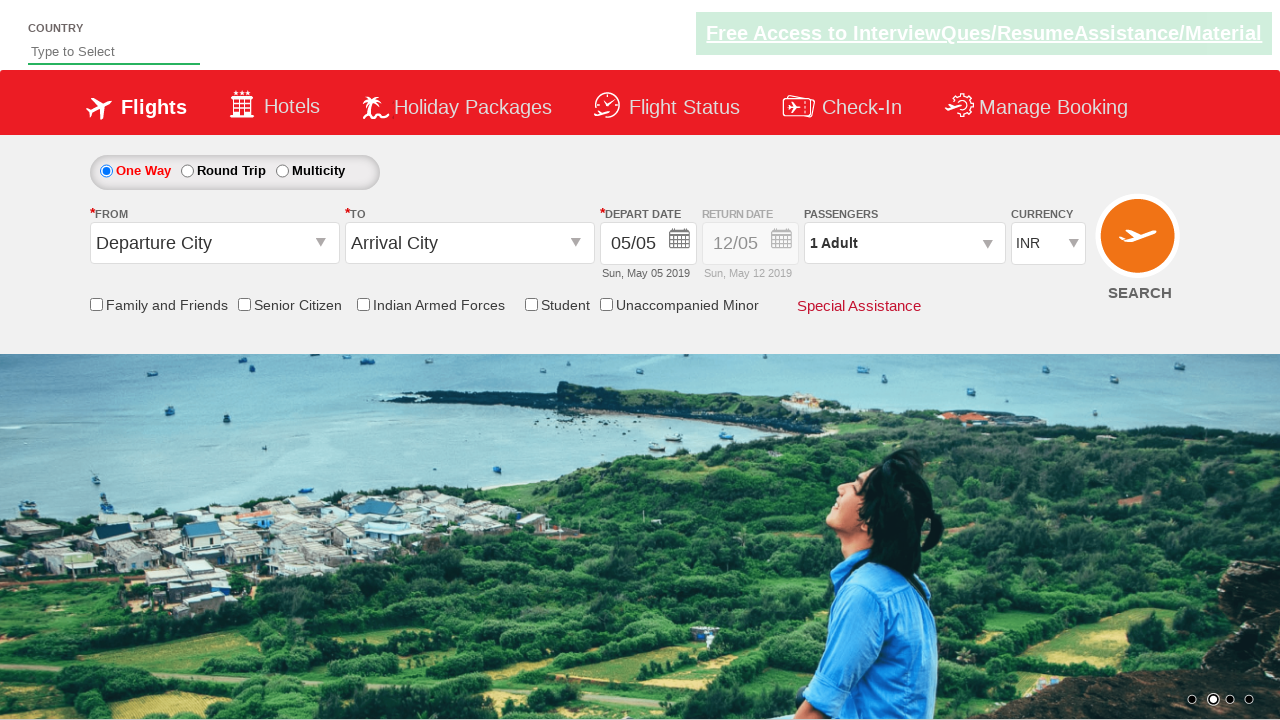

Retrieved initial passenger info text: 1 Adult
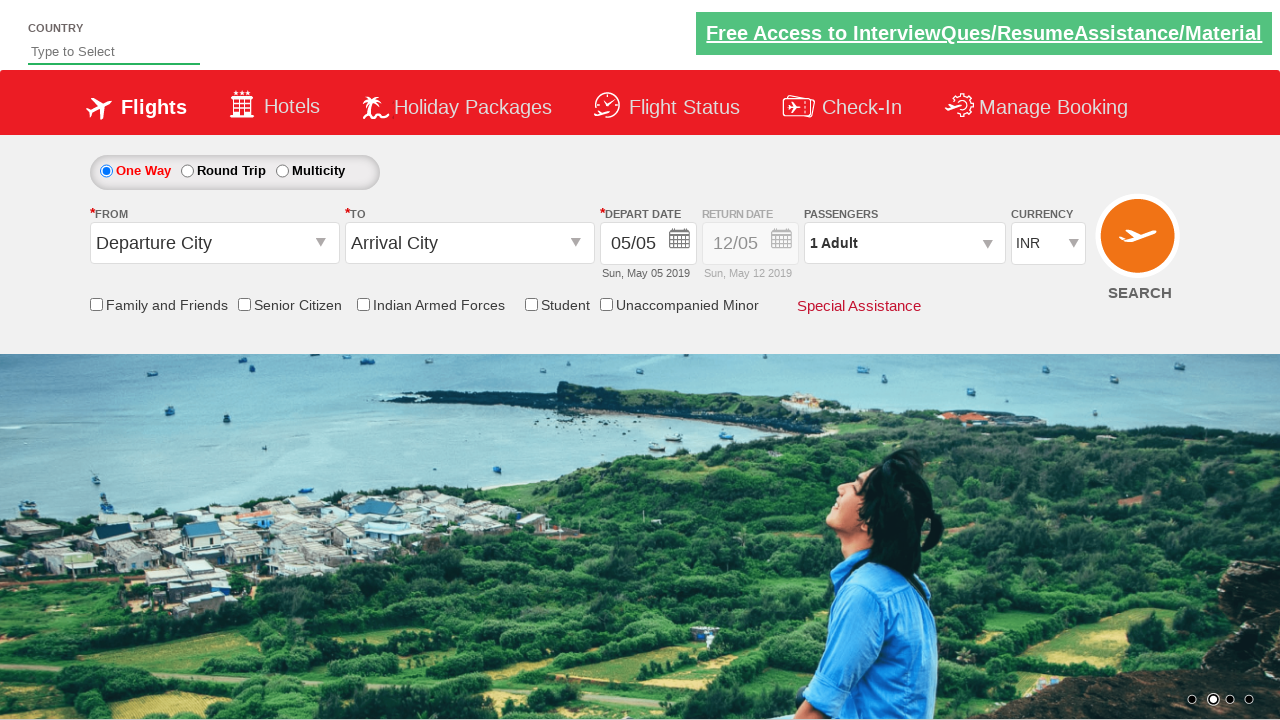

Clicked on passenger info dropdown to open passenger selection at (904, 243) on #divpaxinfo
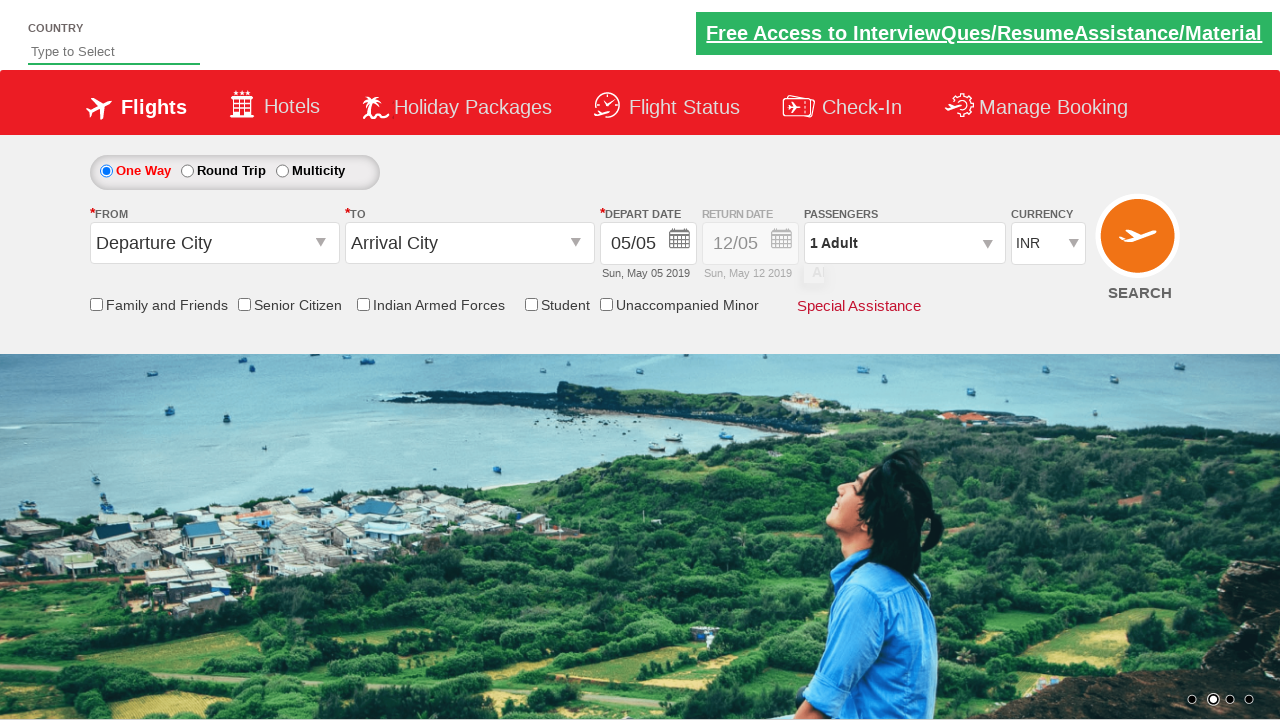

Waited for adult increment button to become visible
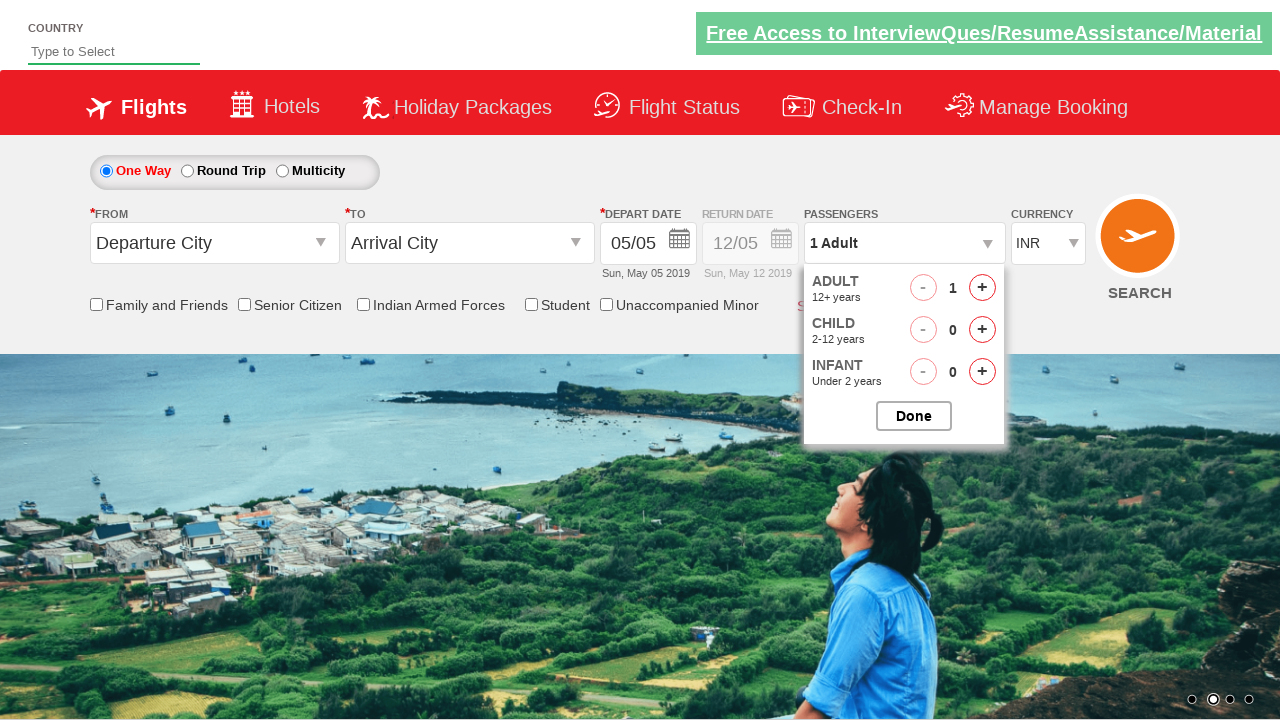

Clicked adult increment button (click 1 of 5) at (982, 288) on #hrefIncAdt
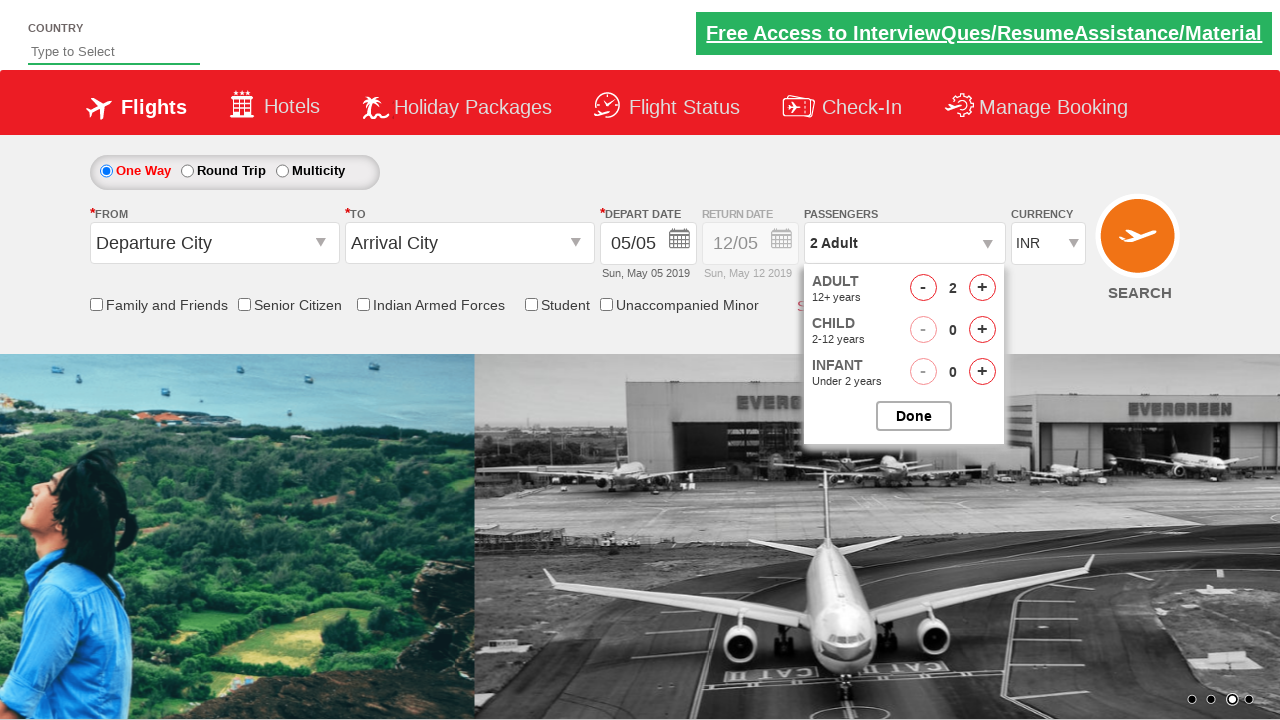

Clicked adult increment button (click 2 of 5) at (982, 288) on #hrefIncAdt
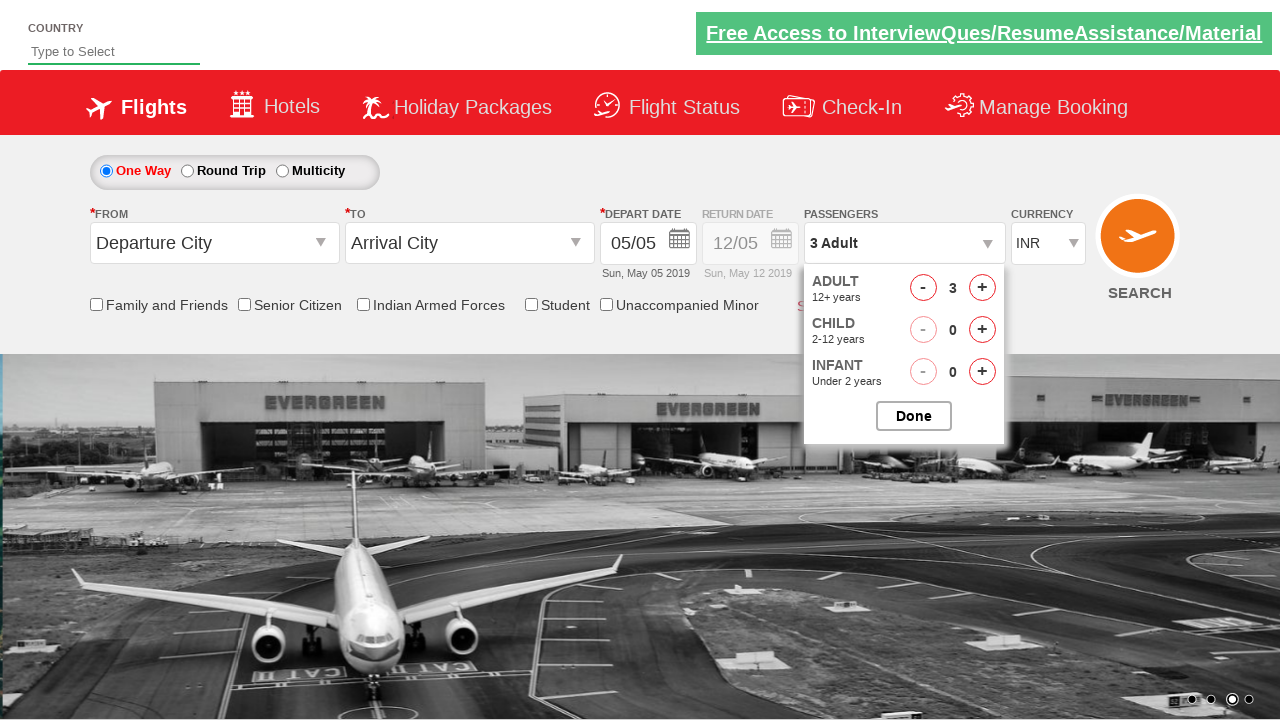

Clicked adult increment button (click 3 of 5) at (982, 288) on #hrefIncAdt
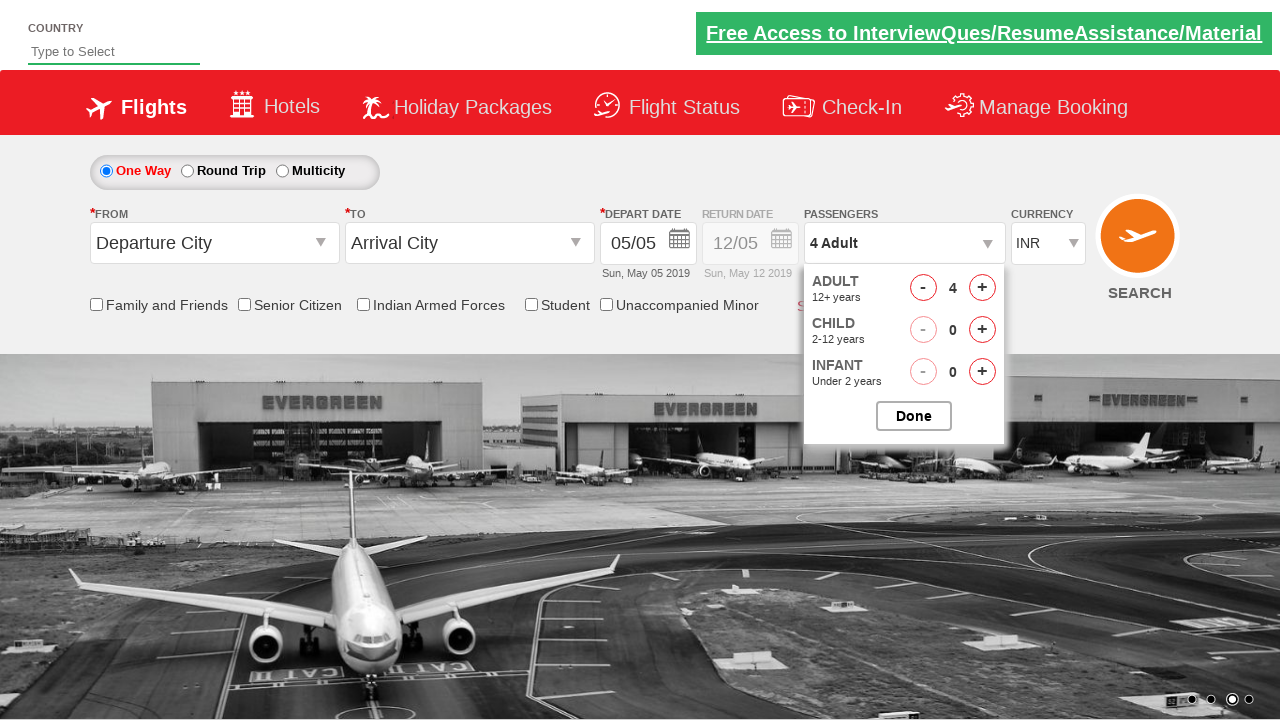

Clicked adult increment button (click 4 of 5) at (982, 288) on #hrefIncAdt
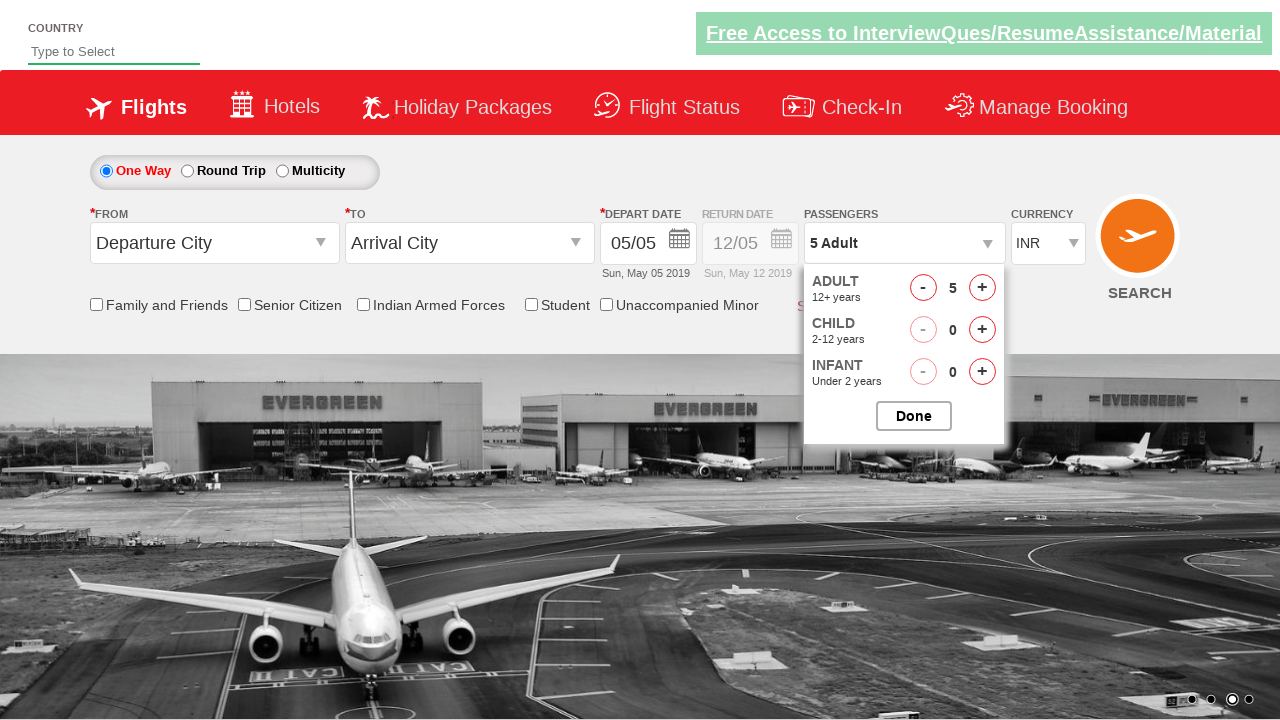

Clicked adult increment button (click 5 of 5) at (982, 288) on #hrefIncAdt
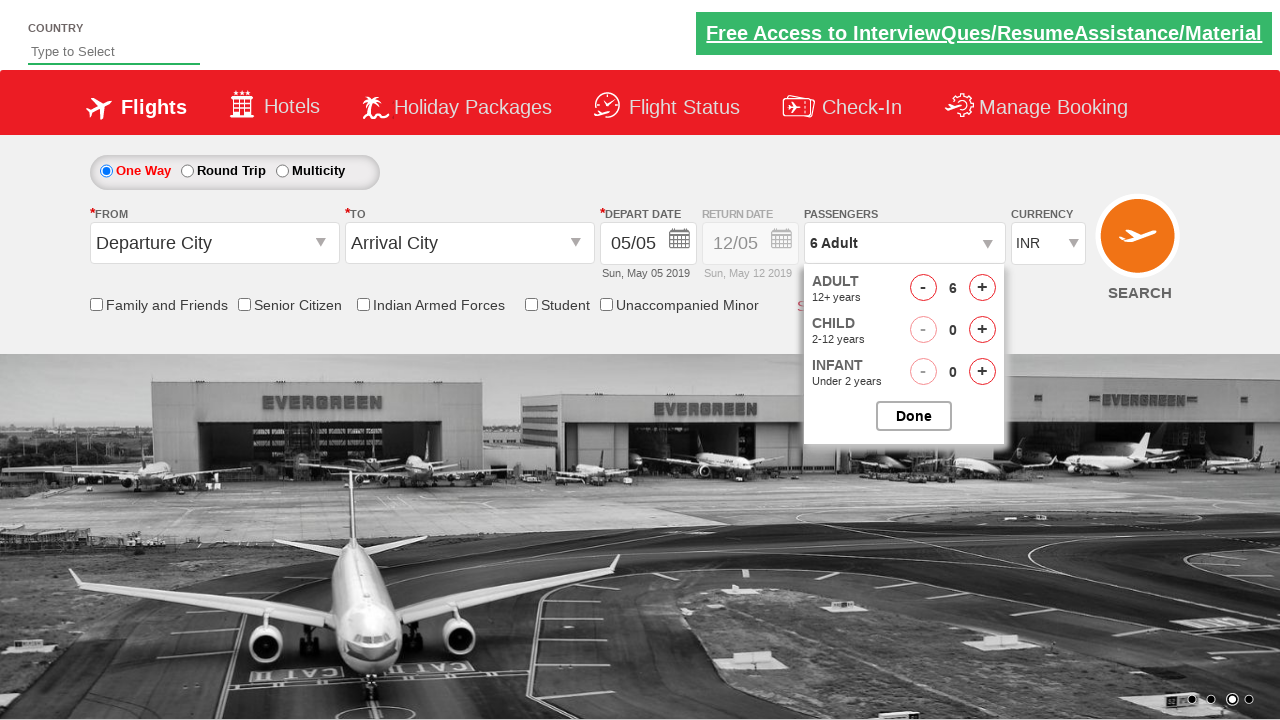

Clicked close button to close passenger selection dropdown at (914, 416) on #btnclosepaxoption
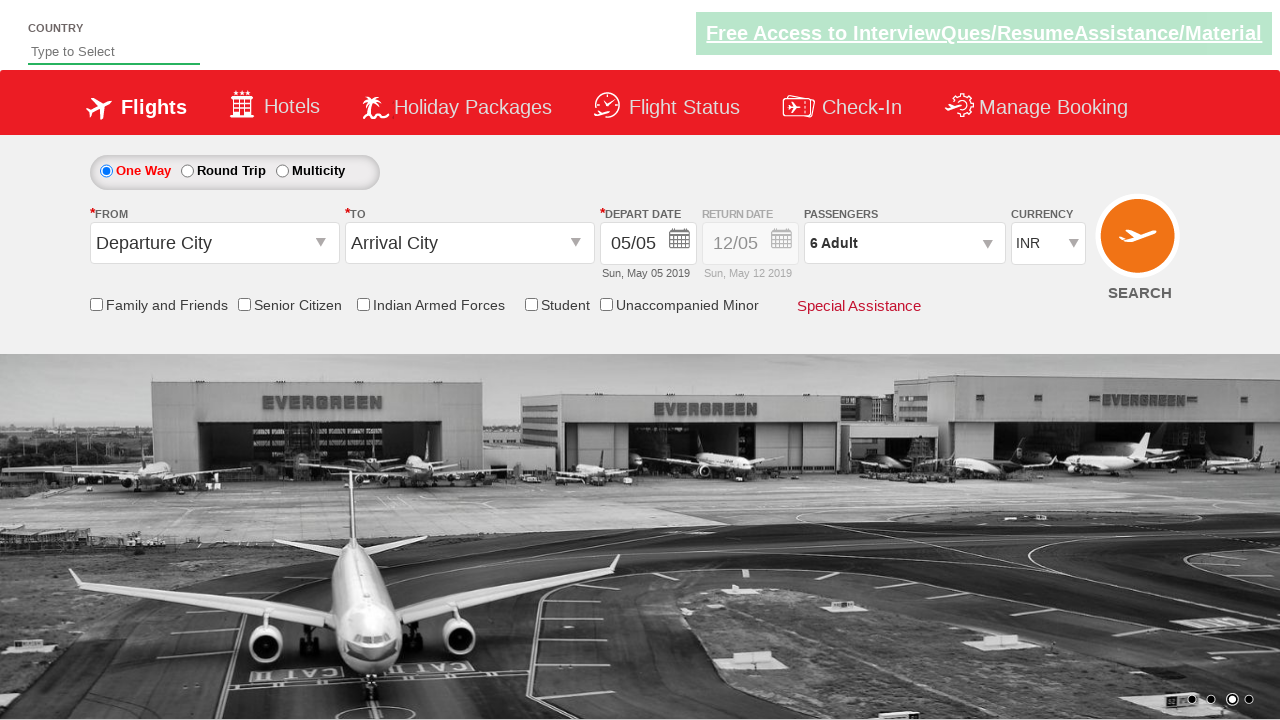

Retrieved updated passenger info text: 6 Adult
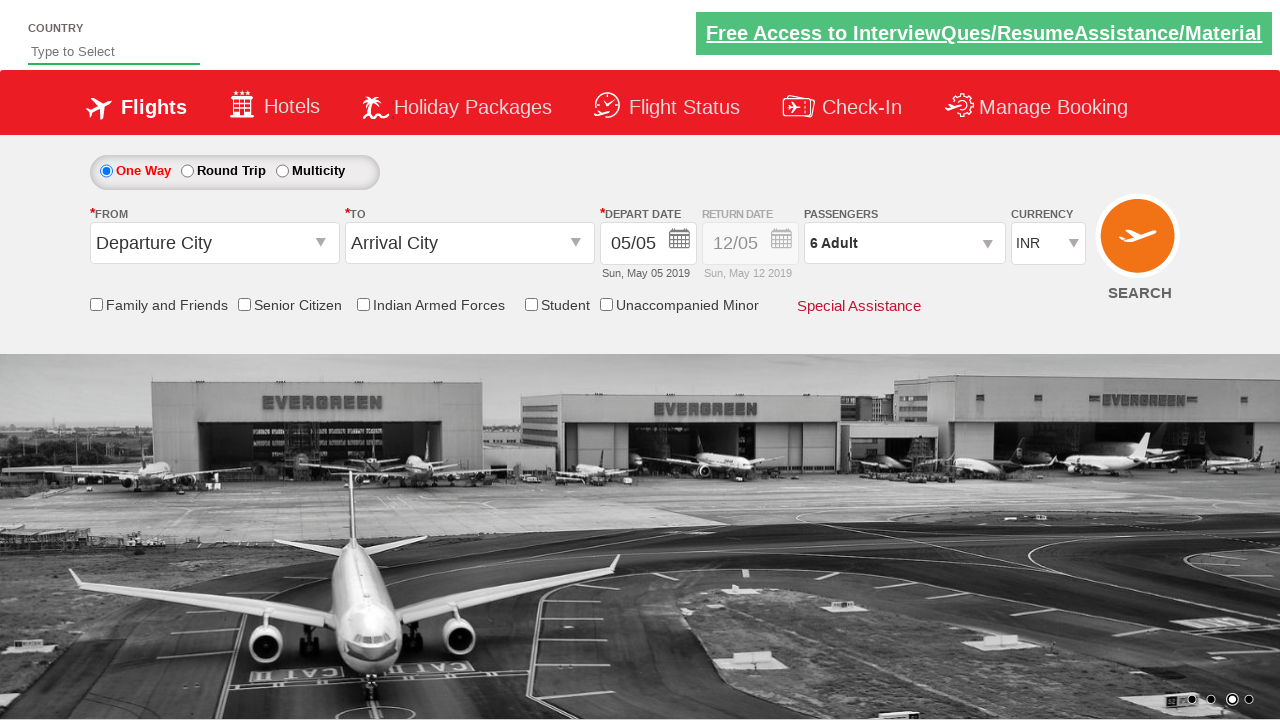

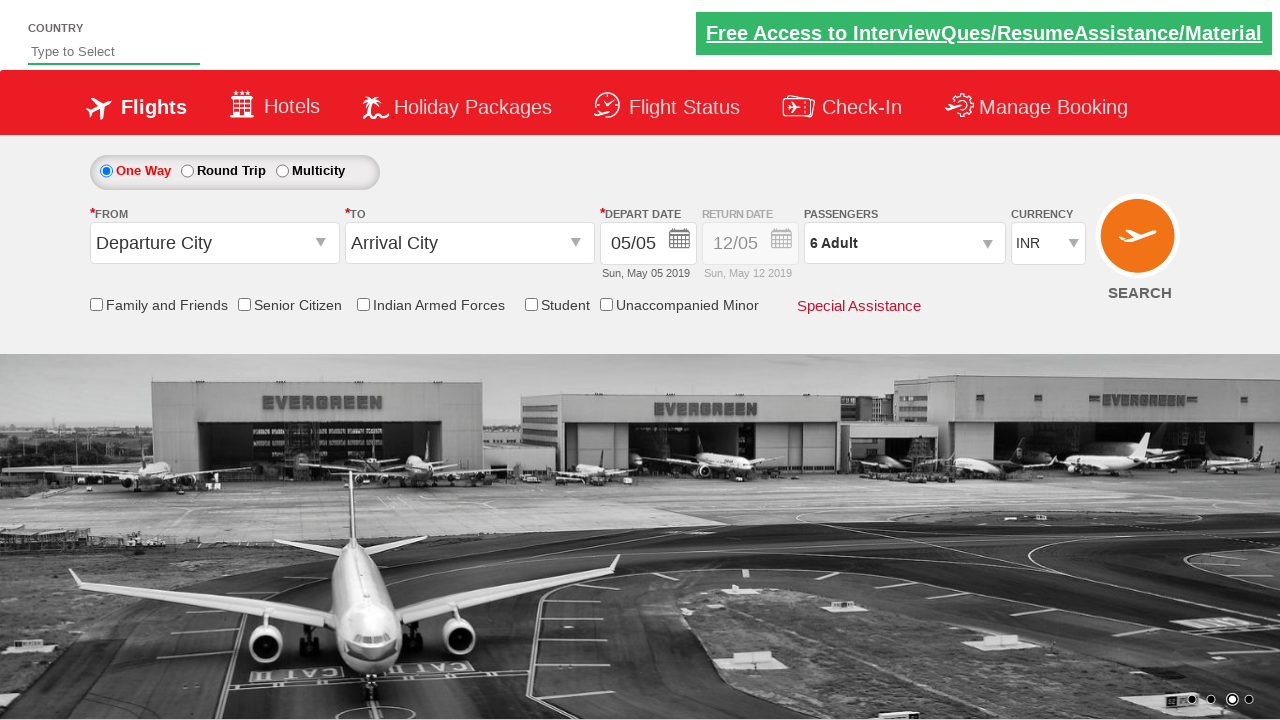